Tests an e-commerce flow by adding specific vegetables (Cucumber, Brocolli, Beetroot) to cart, proceeding to checkout, applying a promo code, and verifying the promo is applied successfully.

Starting URL: https://rahulshettyacademy.com/seleniumPractise/

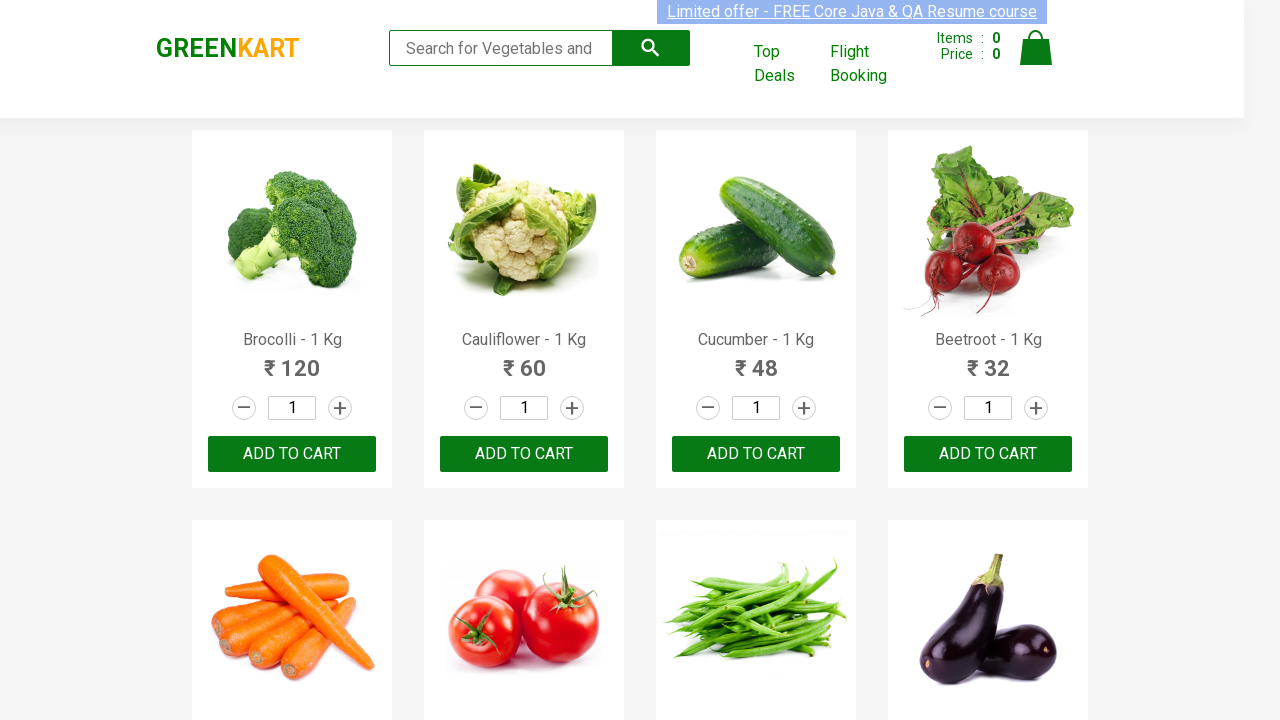

Waited for product list to load
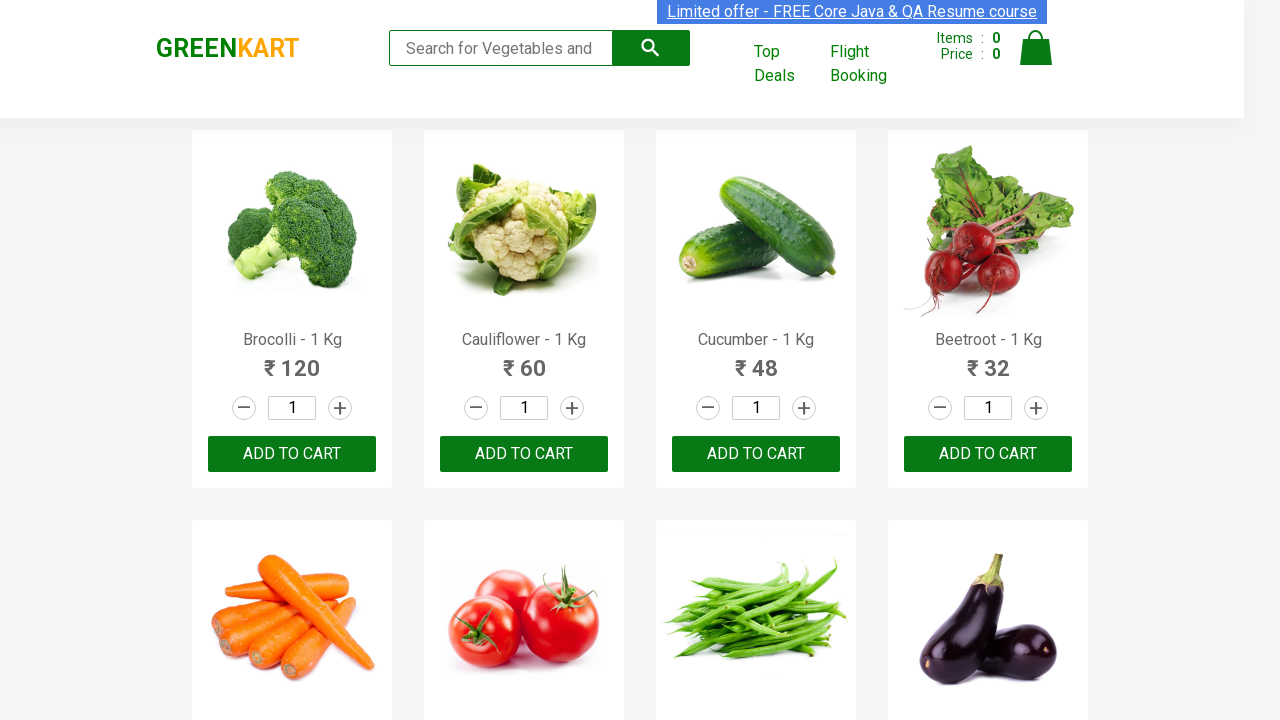

Retrieved all product elements from page
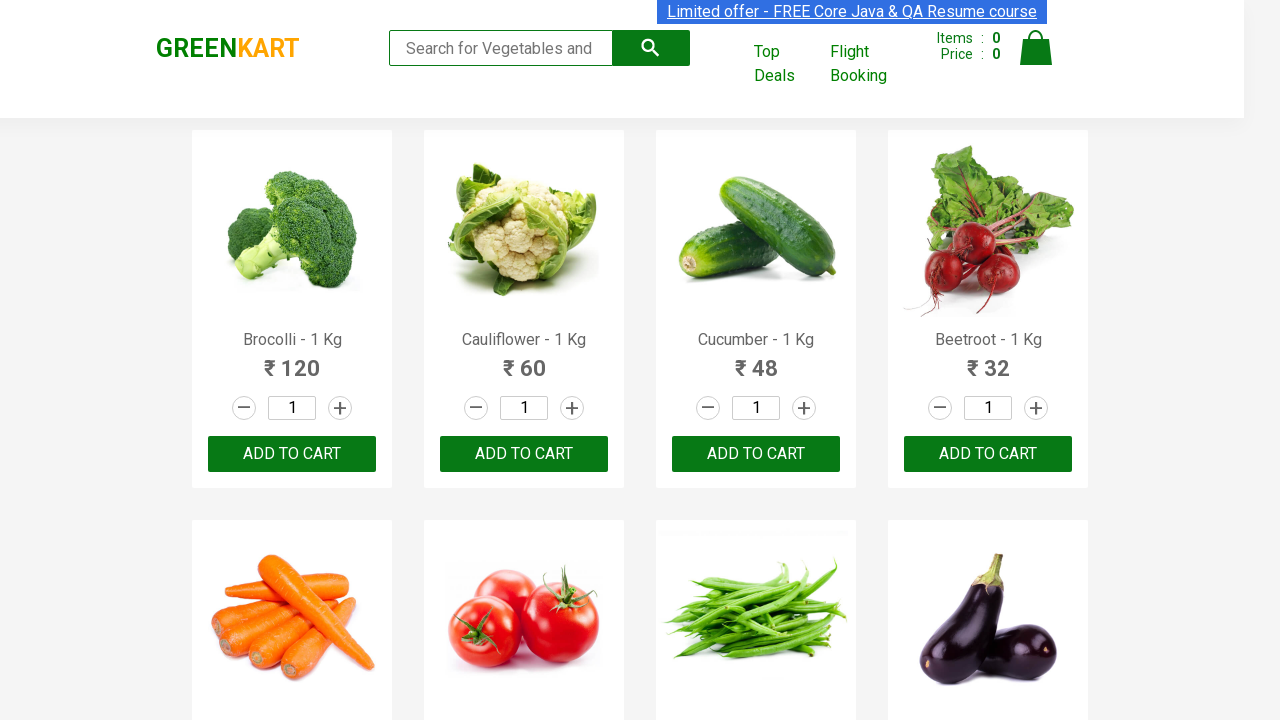

Added Brocolli to cart at (292, 454) on xpath=//div[@class='product-action']/button >> nth=0
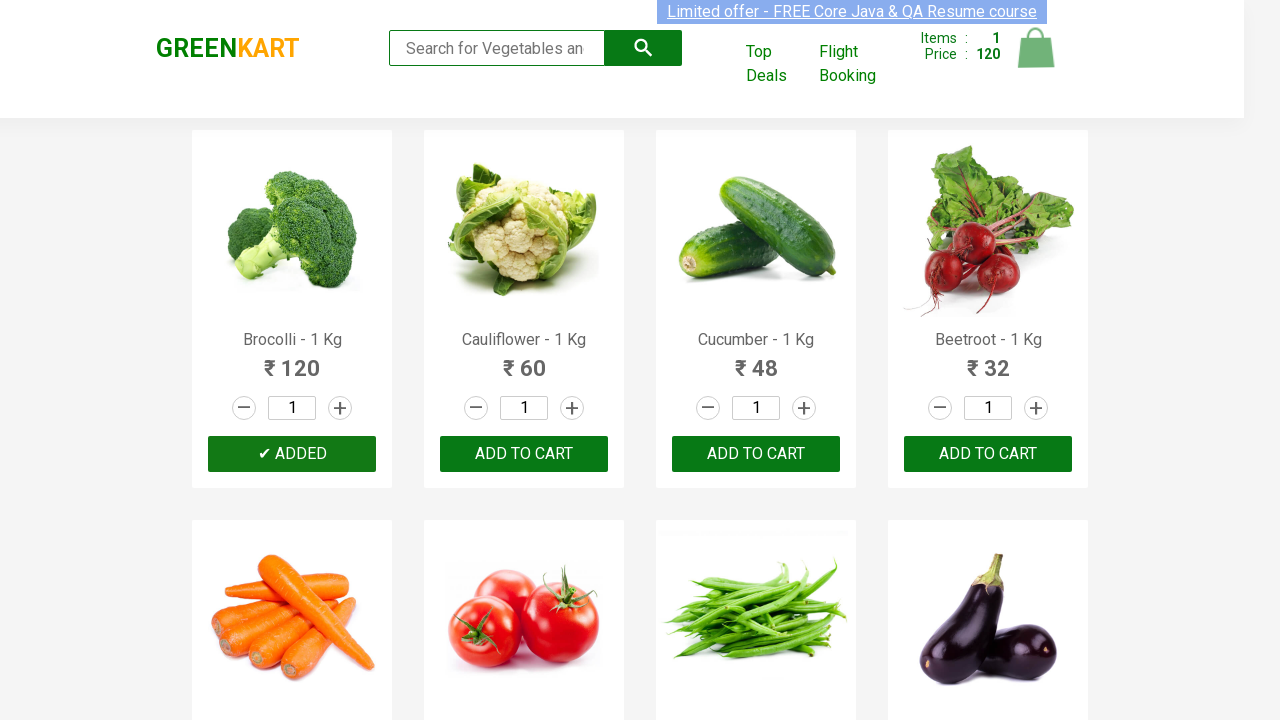

Added Cucumber to cart at (756, 454) on xpath=//div[@class='product-action']/button >> nth=2
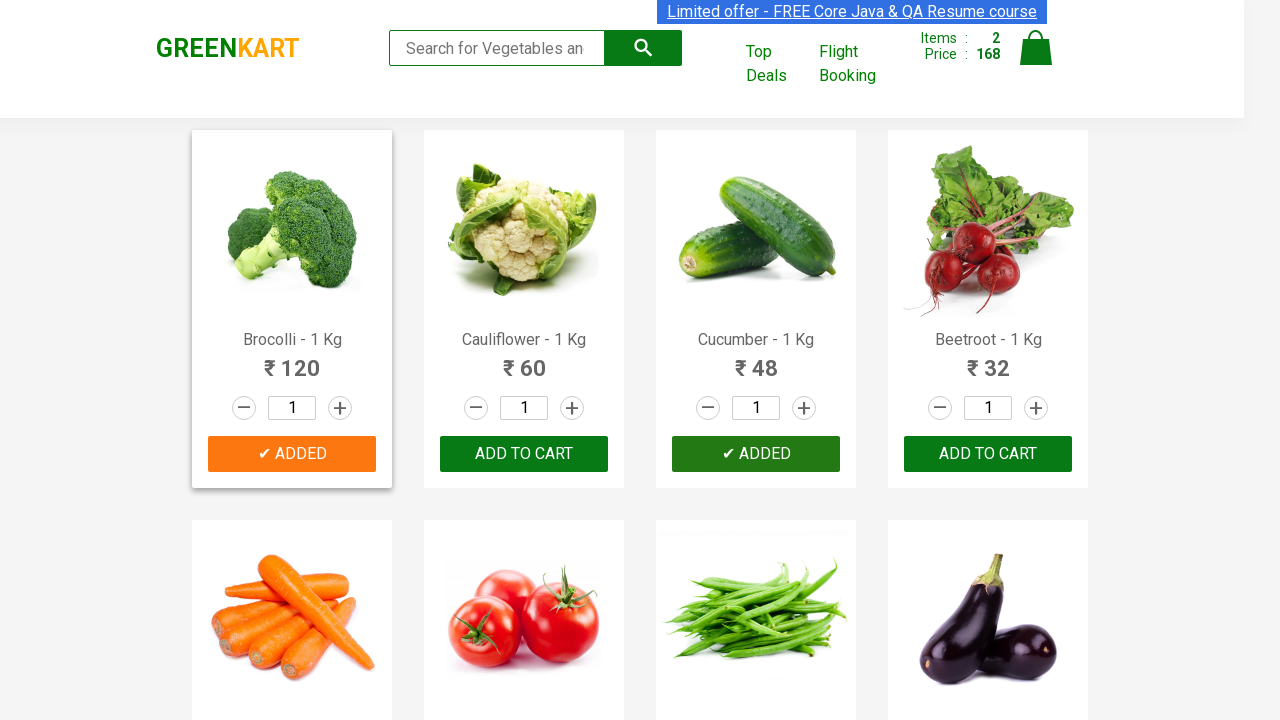

Added Beetroot to cart at (988, 454) on xpath=//div[@class='product-action']/button >> nth=3
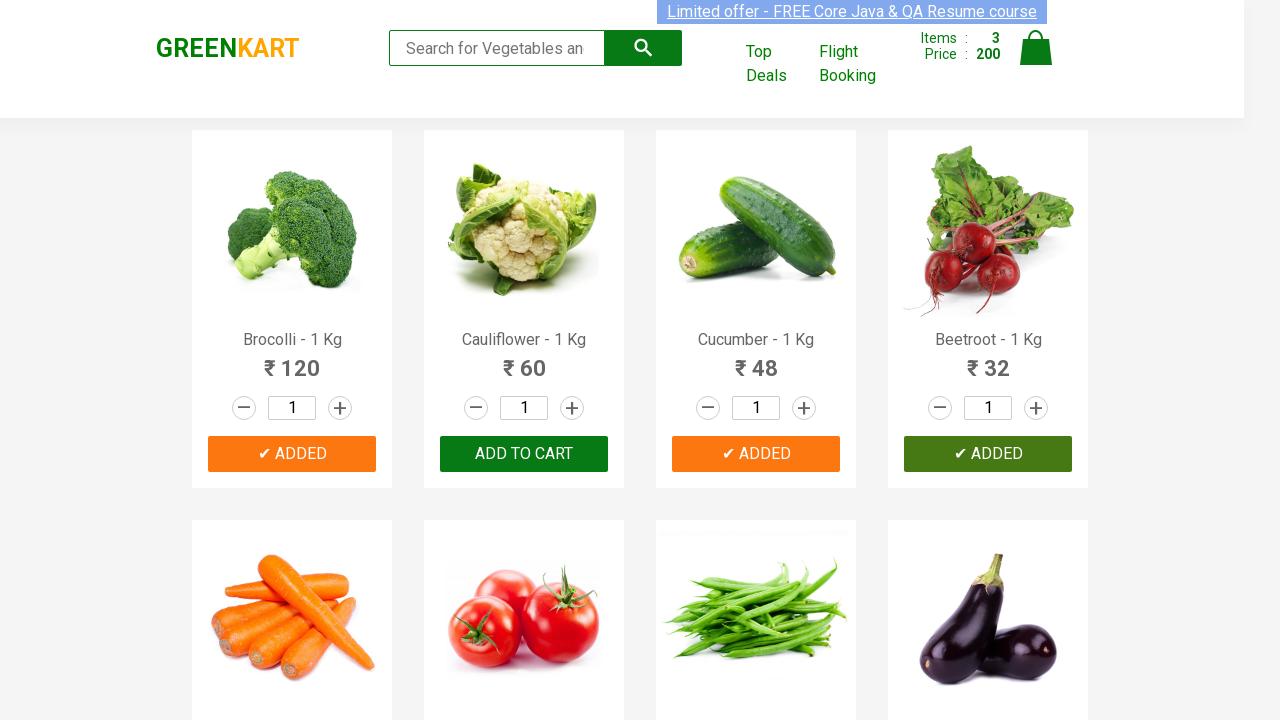

Clicked cart icon to view cart at (1036, 48) on img[alt='Cart']
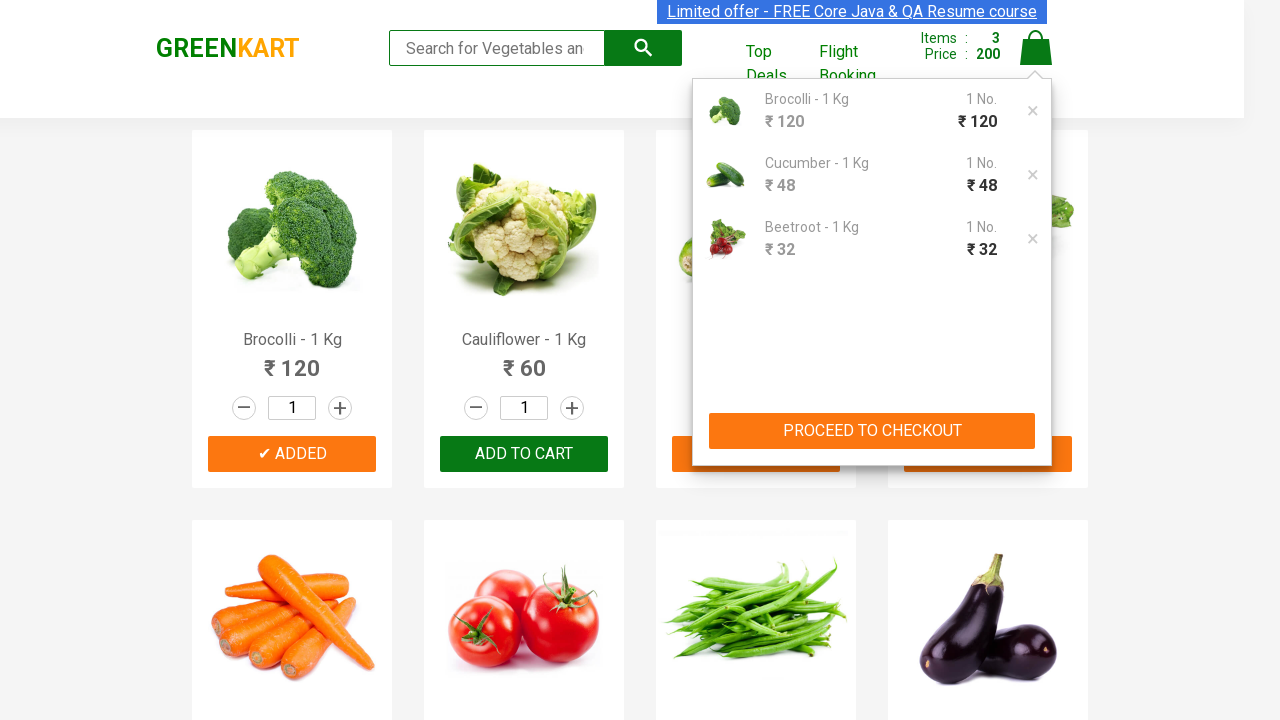

Clicked Proceed to Checkout button at (872, 431) on xpath=//button[contains(text(),'PROCEED TO CHECKOUT')]
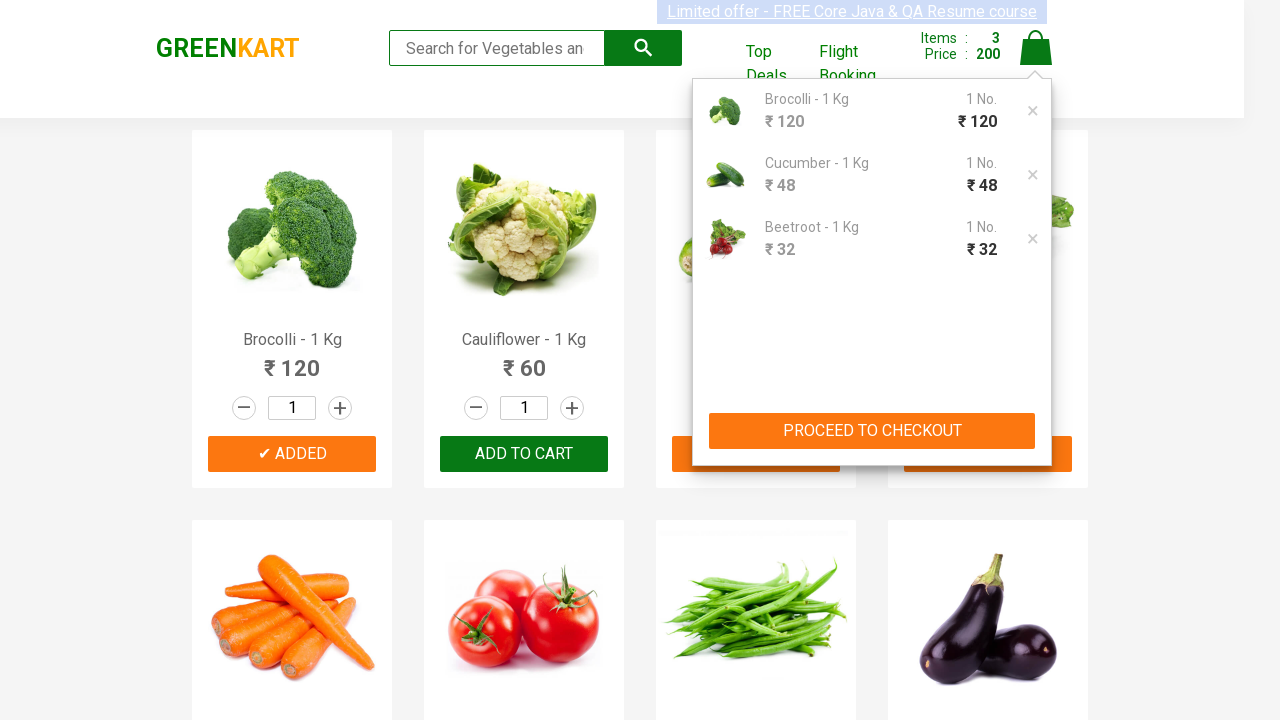

Waited for promo code input field to load
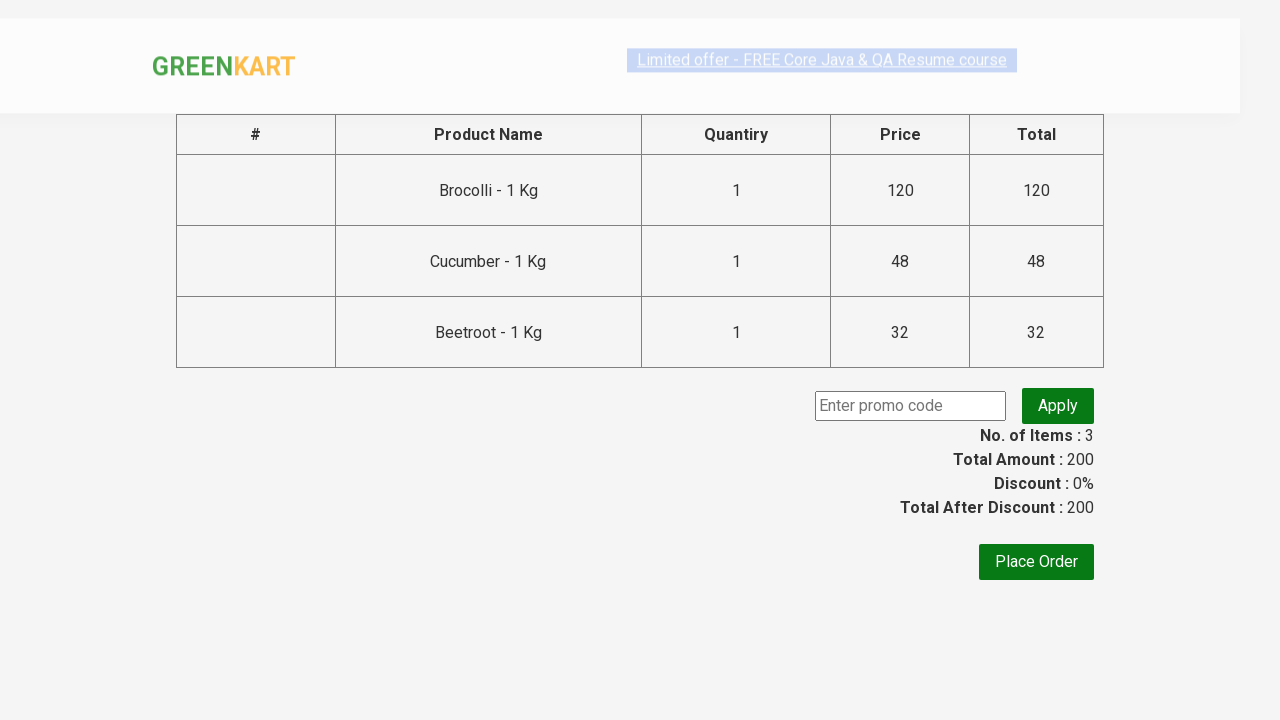

Entered promo code 'rahulshettyacademy' on input.promoCode
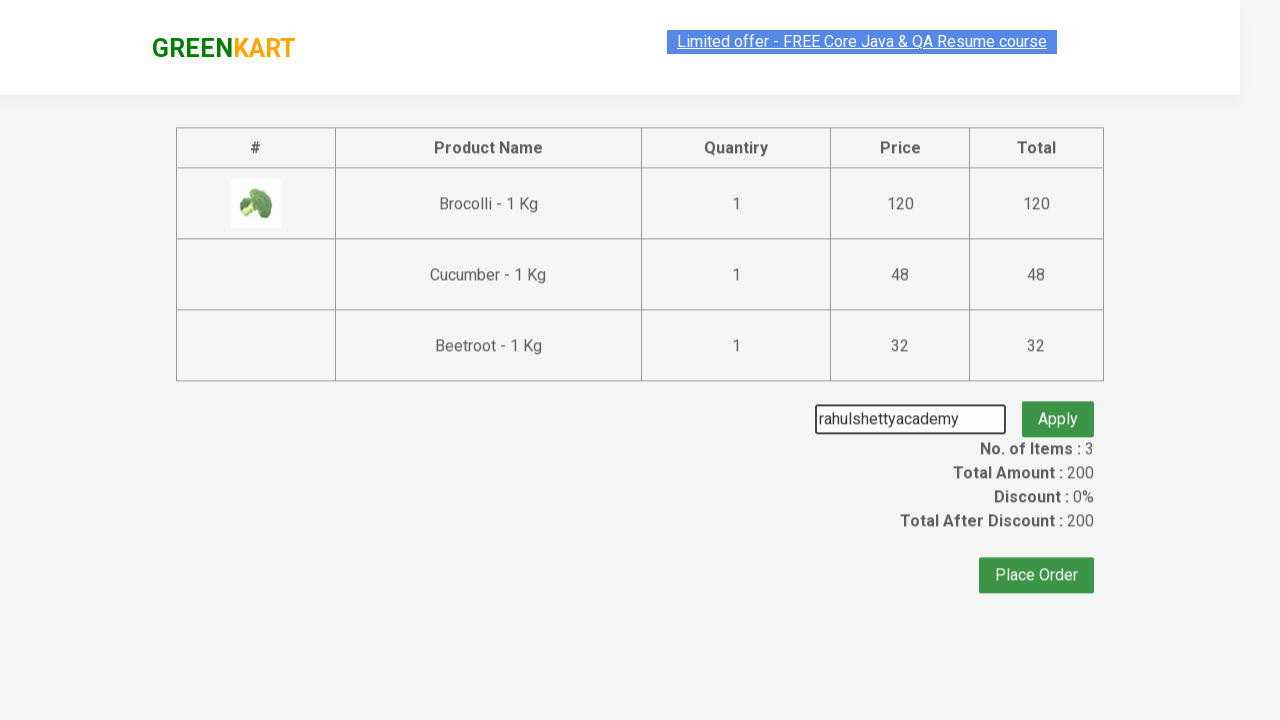

Clicked Apply promo button at (1058, 406) on button.promoBtn
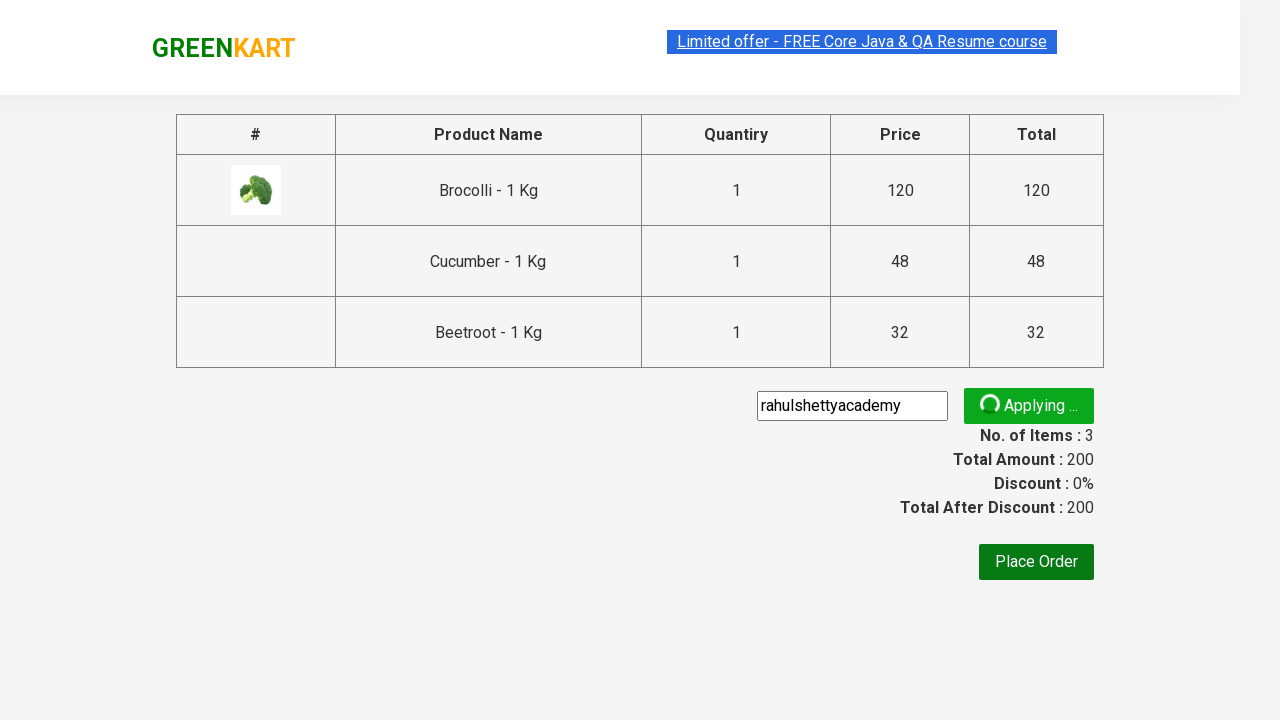

Verified promo code was applied successfully
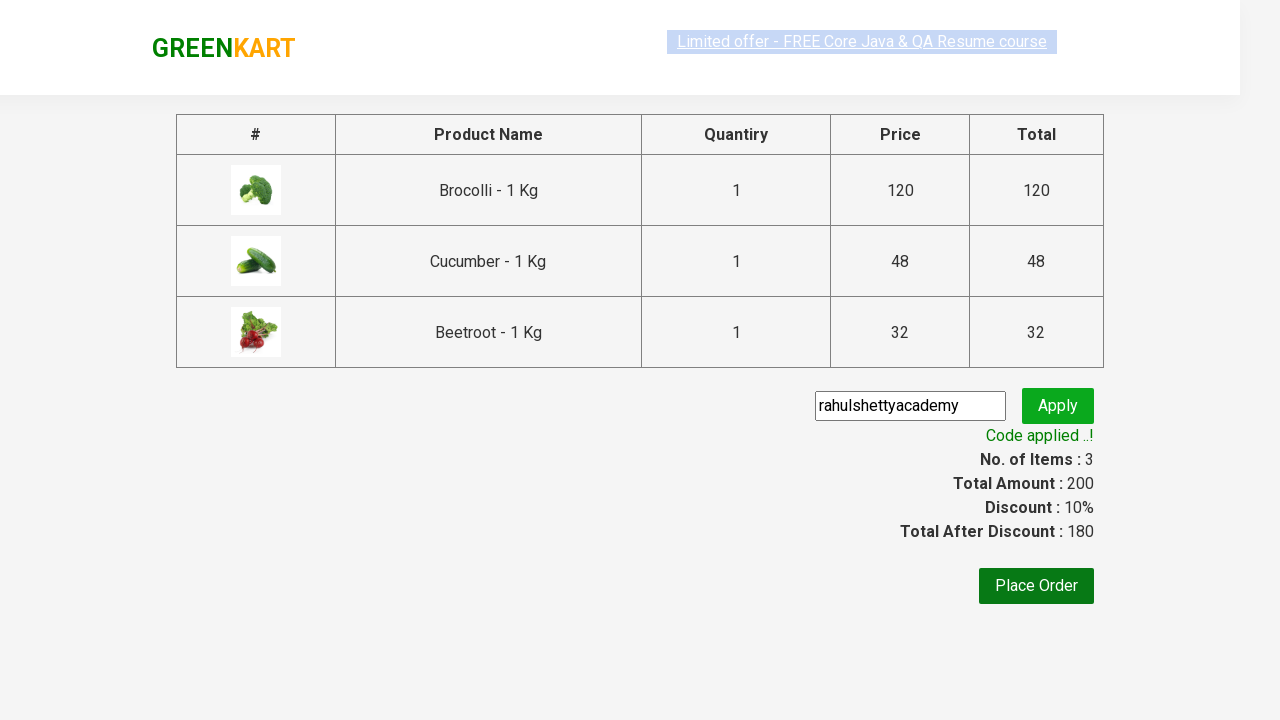

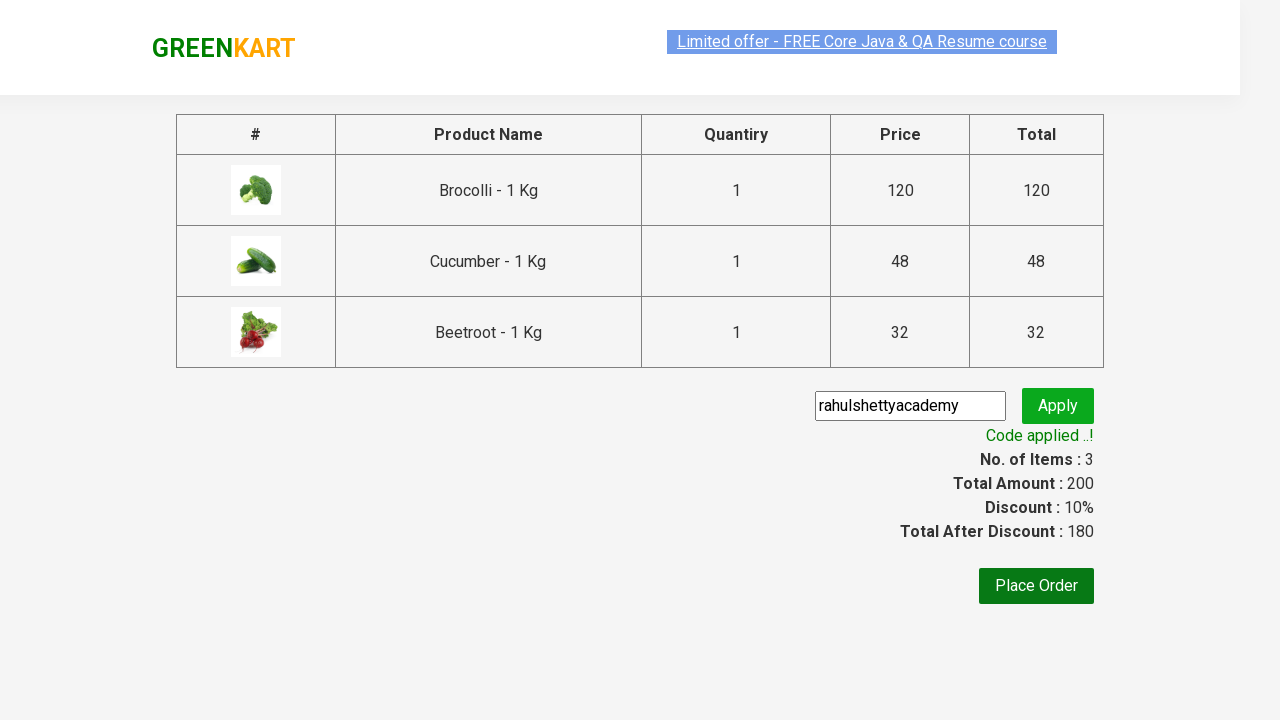